Tests switching between multiple browser windows by clicking a link that opens a new window, then switches to the first window handle and verifies the title, then switches to the last window handle and verifies it's the new window.

Starting URL: http://the-internet.herokuapp.com/windows

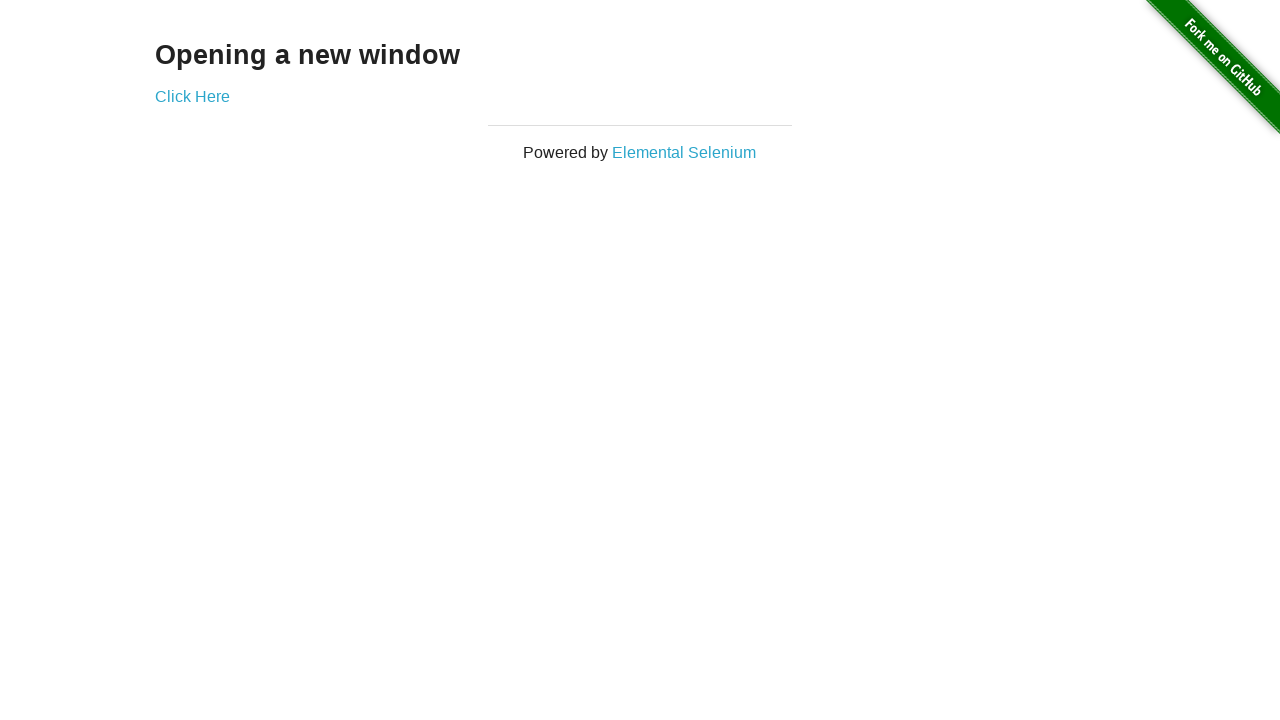

Clicked link that opens a new window at (192, 96) on .example a
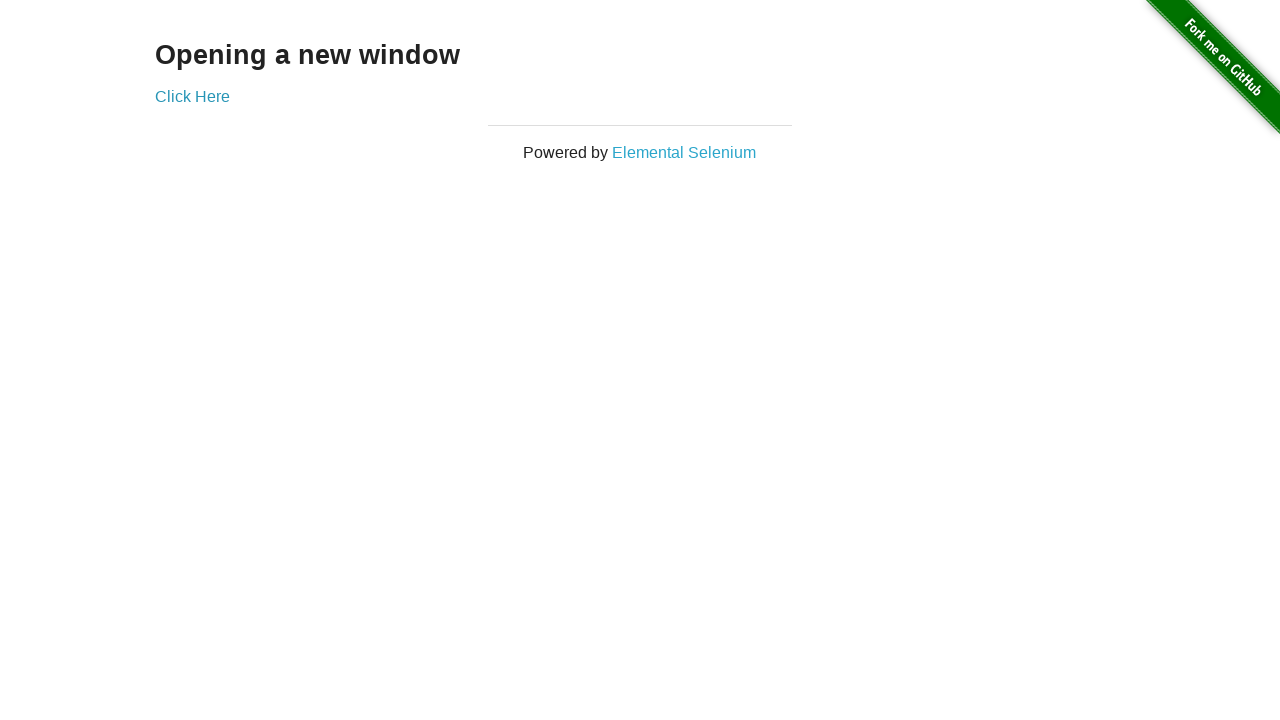

Verified original window title is not 'New Window'
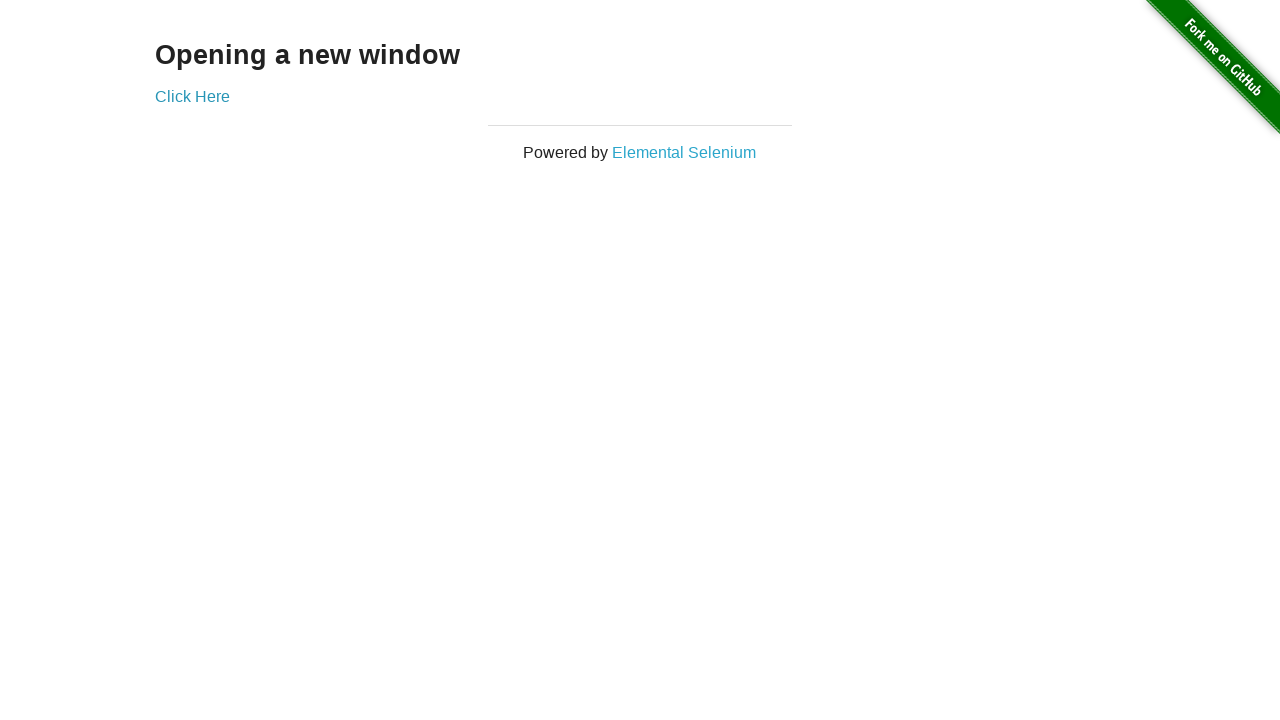

New window loaded successfully
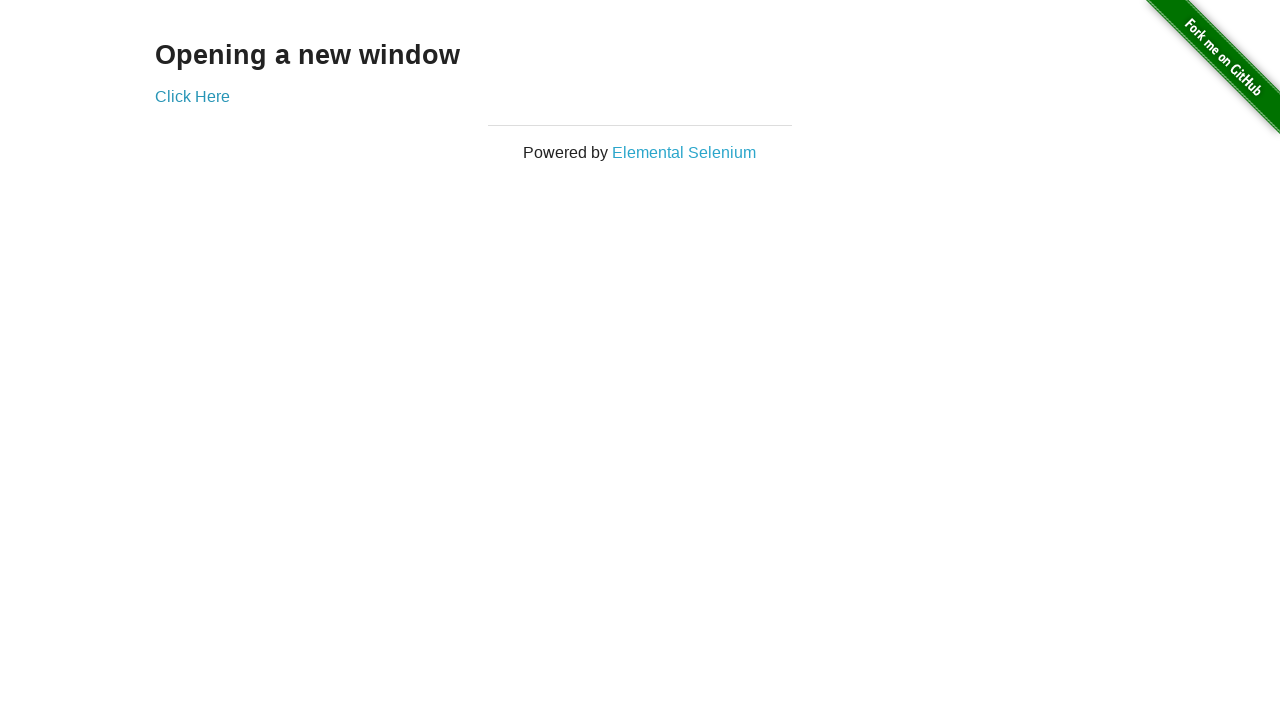

Verified new window title is 'New Window'
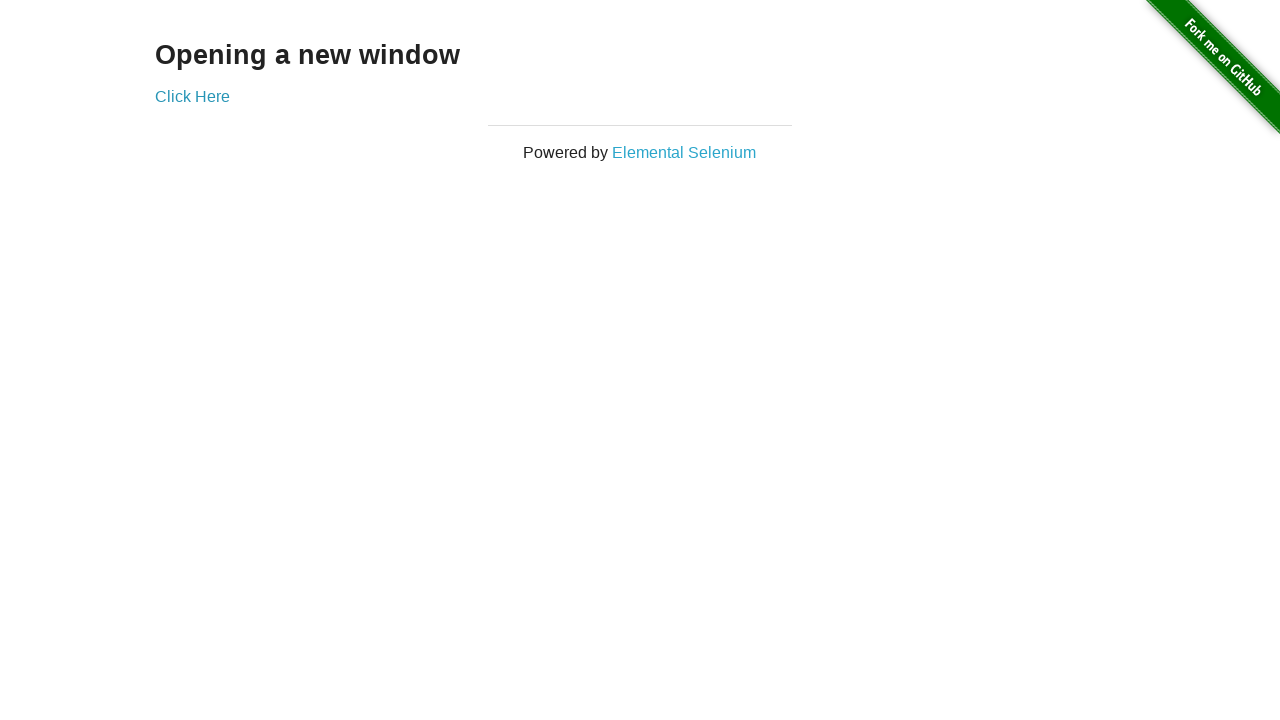

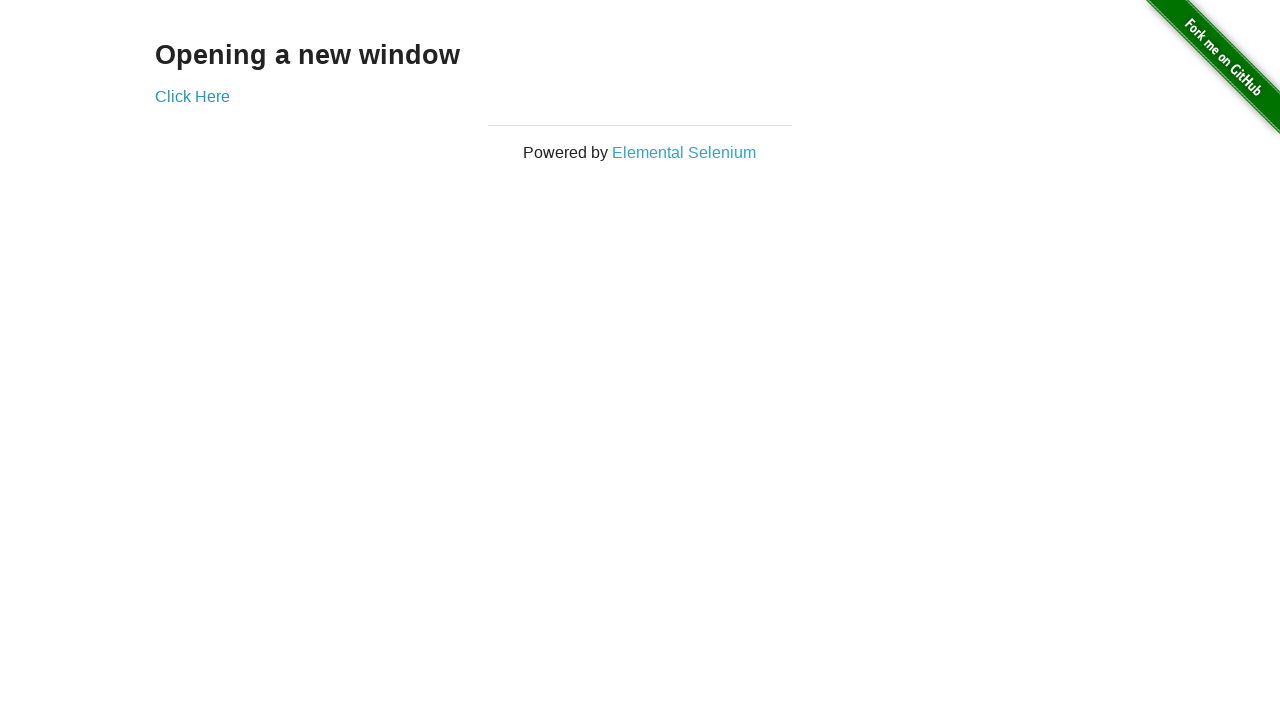